Tests drag and drop functionality on the jQuery UI droppable demo page by dragging an element into a drop target within an iframe, then clicking the Accept link

Starting URL: https://jqueryui.com/droppable/

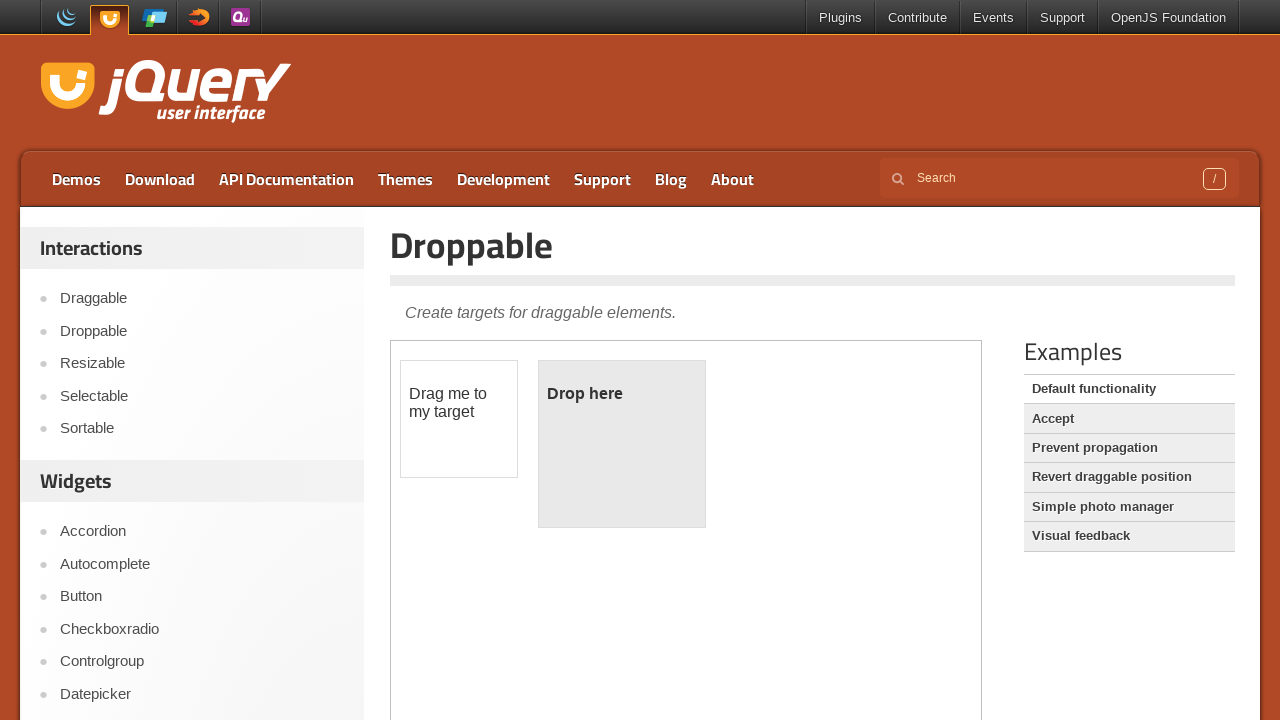

Located iframe containing drag and drop demo
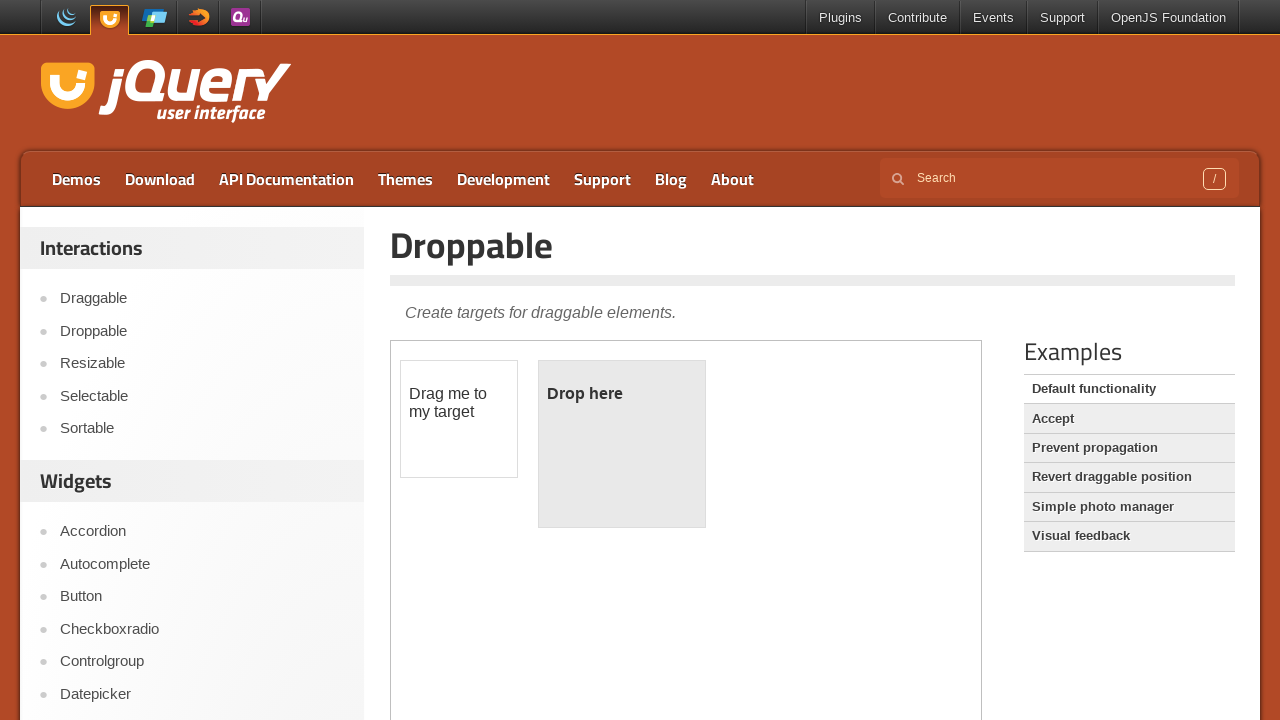

Dragged draggable element into droppable target within iframe at (622, 444)
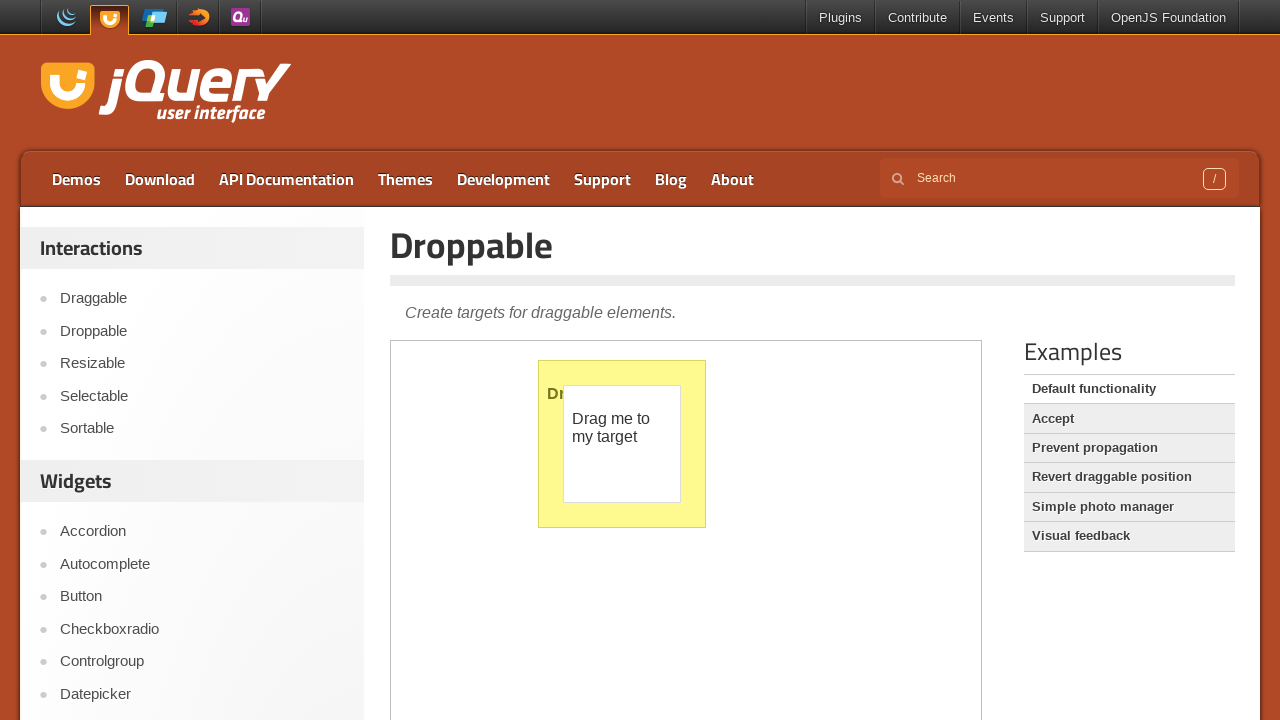

Clicked Accept link after drag and drop at (1129, 419) on text=Accept
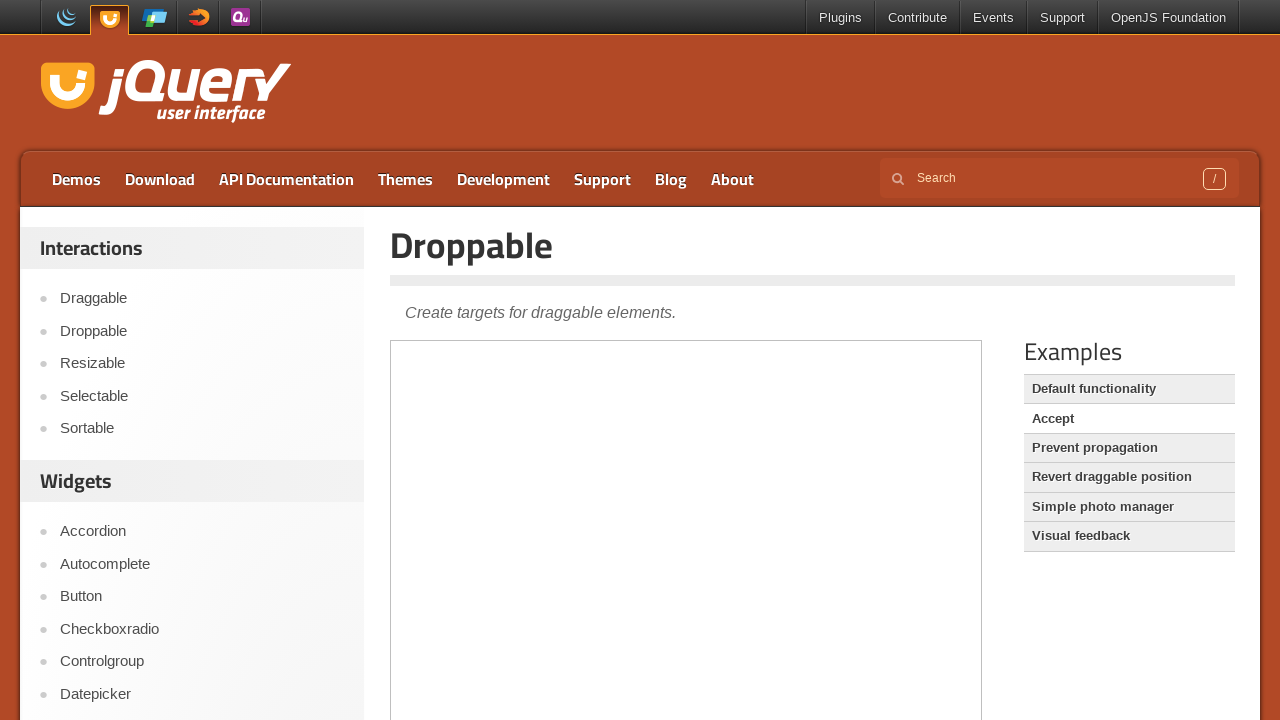

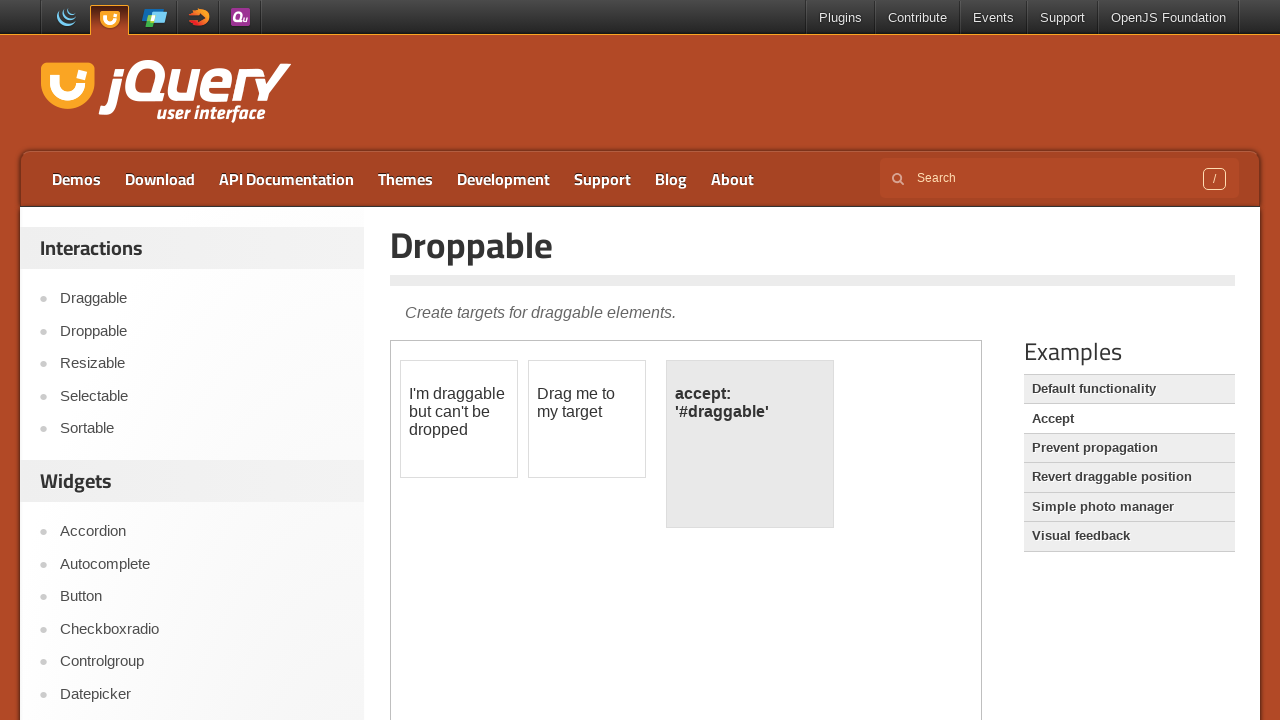